Tests the synonym widget by clicking on a header button and then selecting the "New channel" option from a menu or dropdown.

Starting URL: https://widget.synonym.to/?embed=true

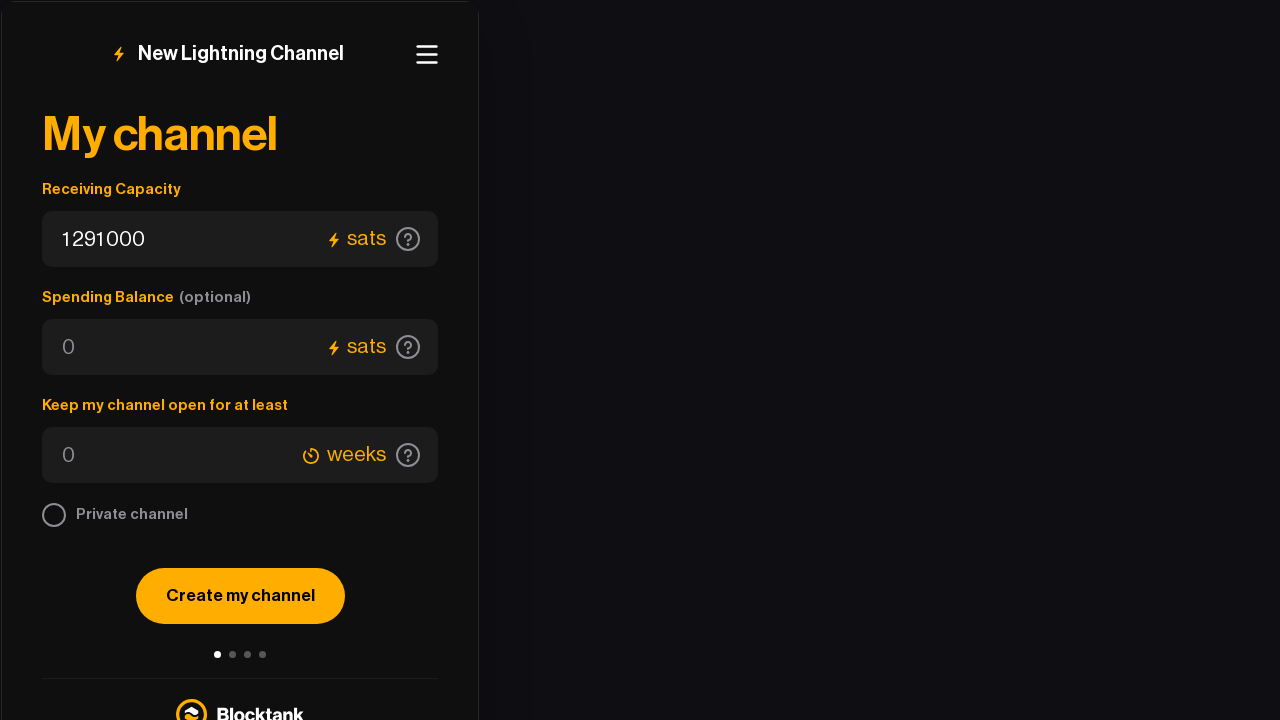

Waited for header button with SVG icon to be visible
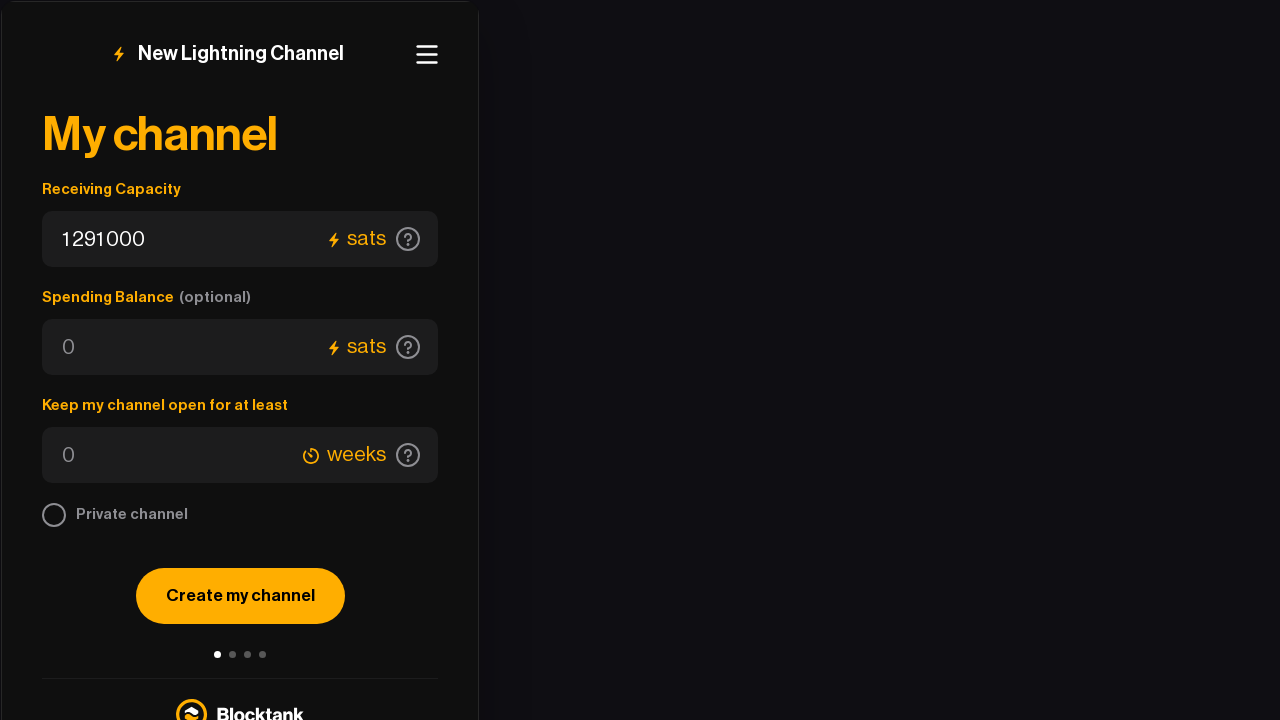

Clicked header button with SVG icon at (427, 55) on .header-button > svg
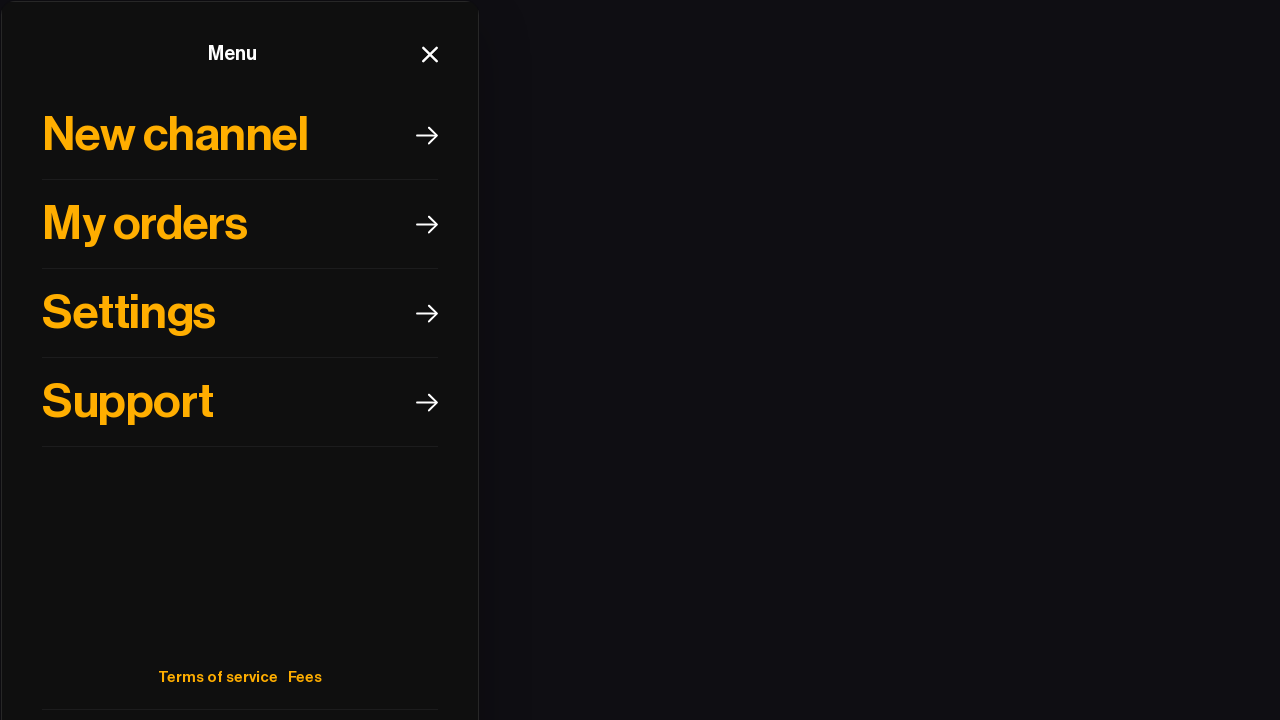

Clicked 'New channel' option from dropdown menu at (640, 360) on div >> internal:has-text="New channel"i >> nth=1
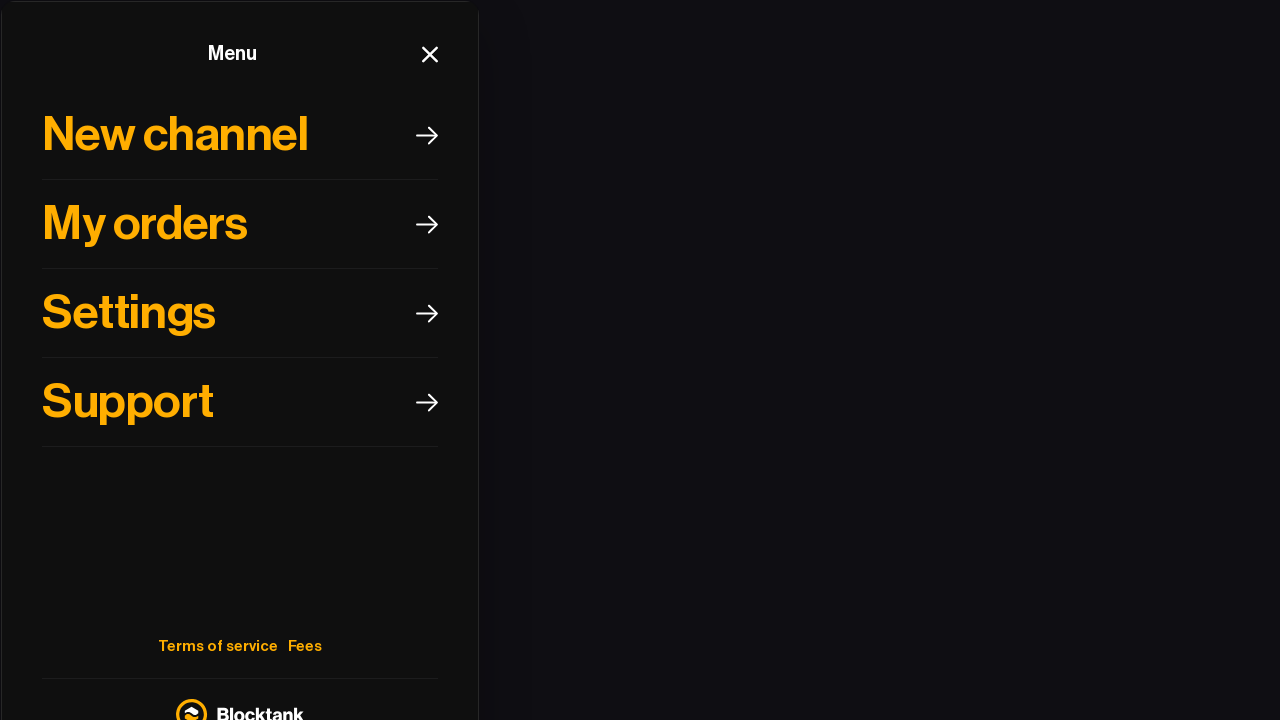

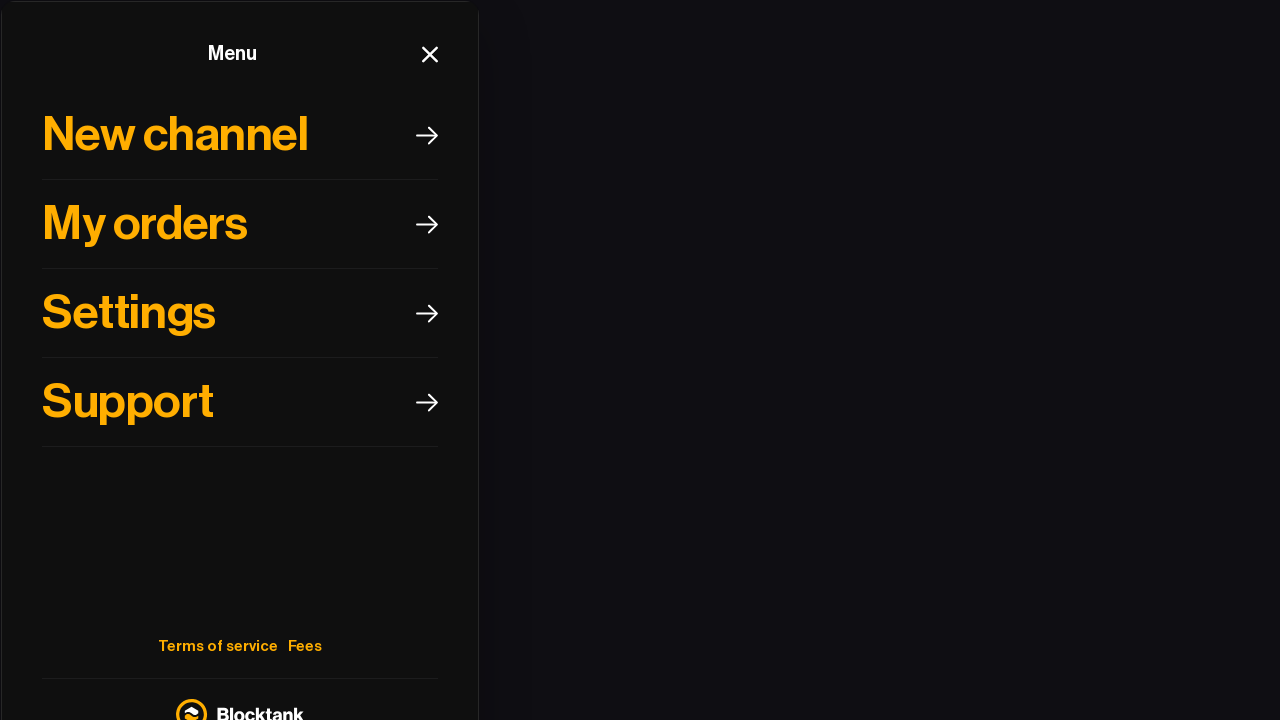